Tests browser window manipulation and verifies the page title for The AA website

Starting URL: https://www.theaa.com/

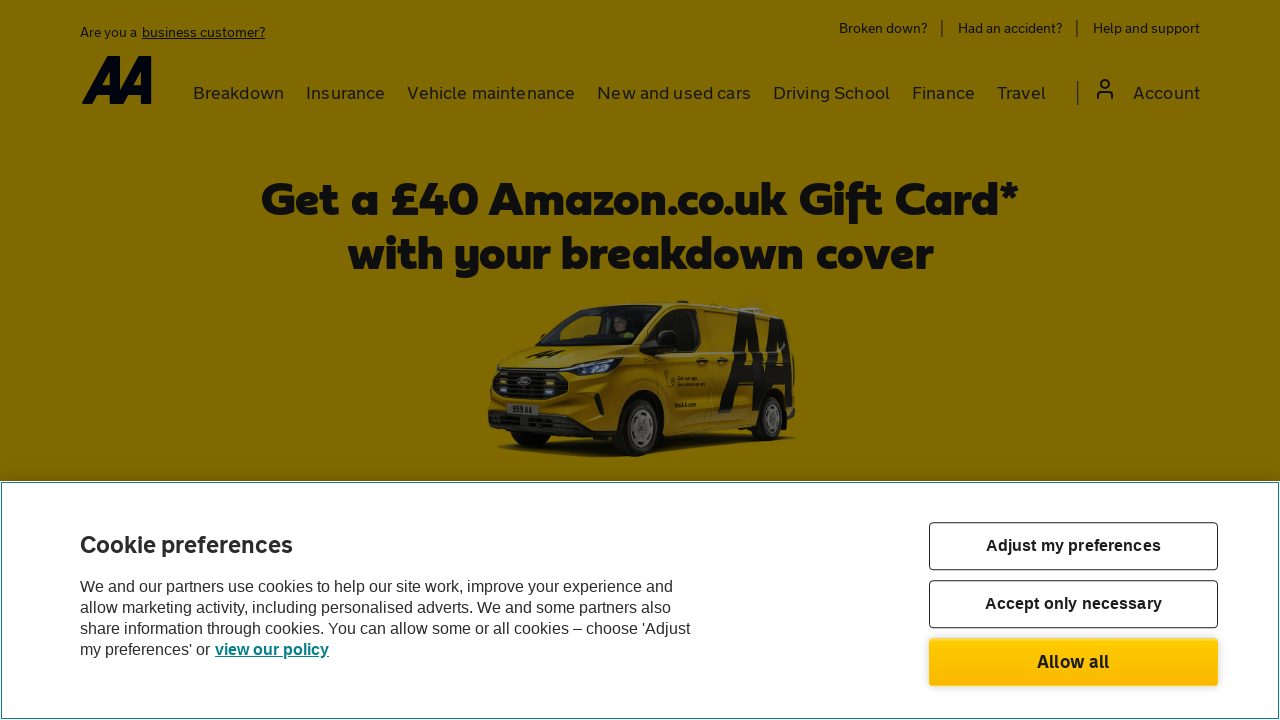

Set browser viewport size to 1920x1080
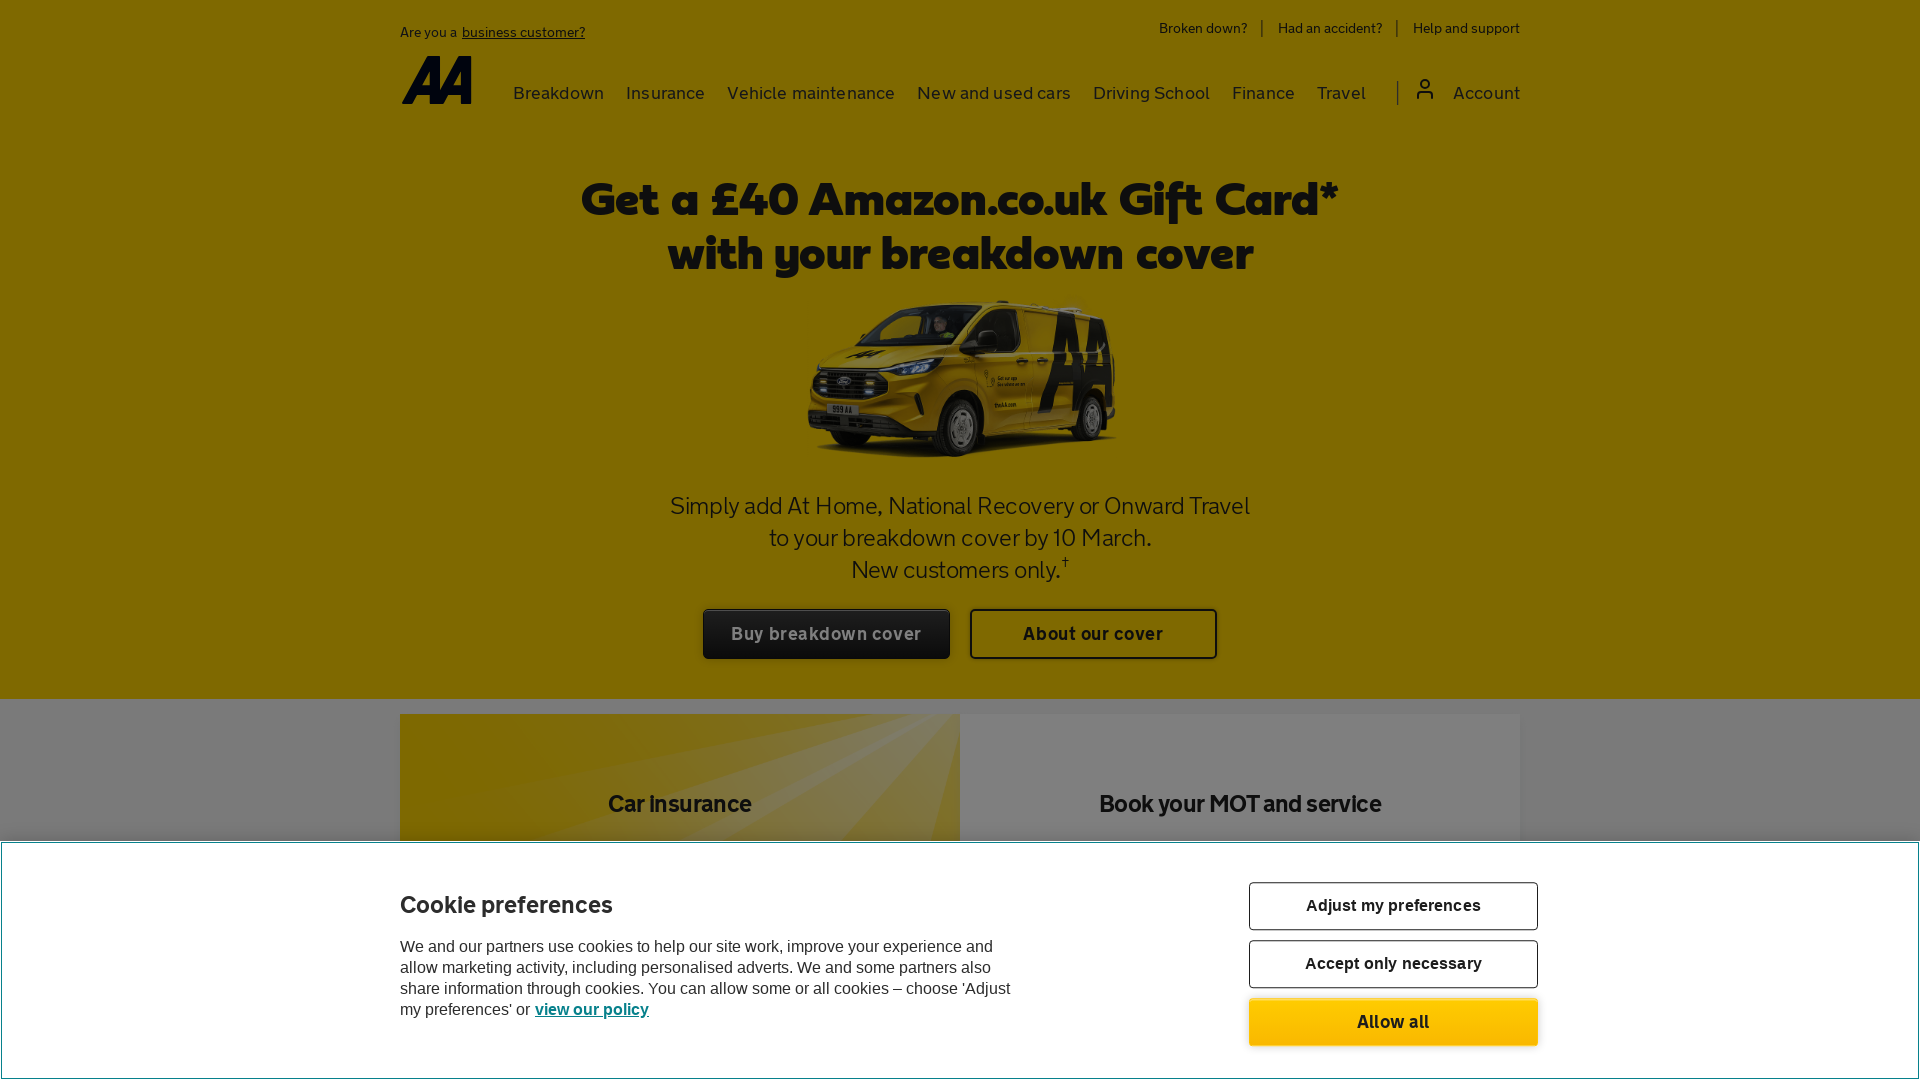

Waited for page to reach domcontentloaded state
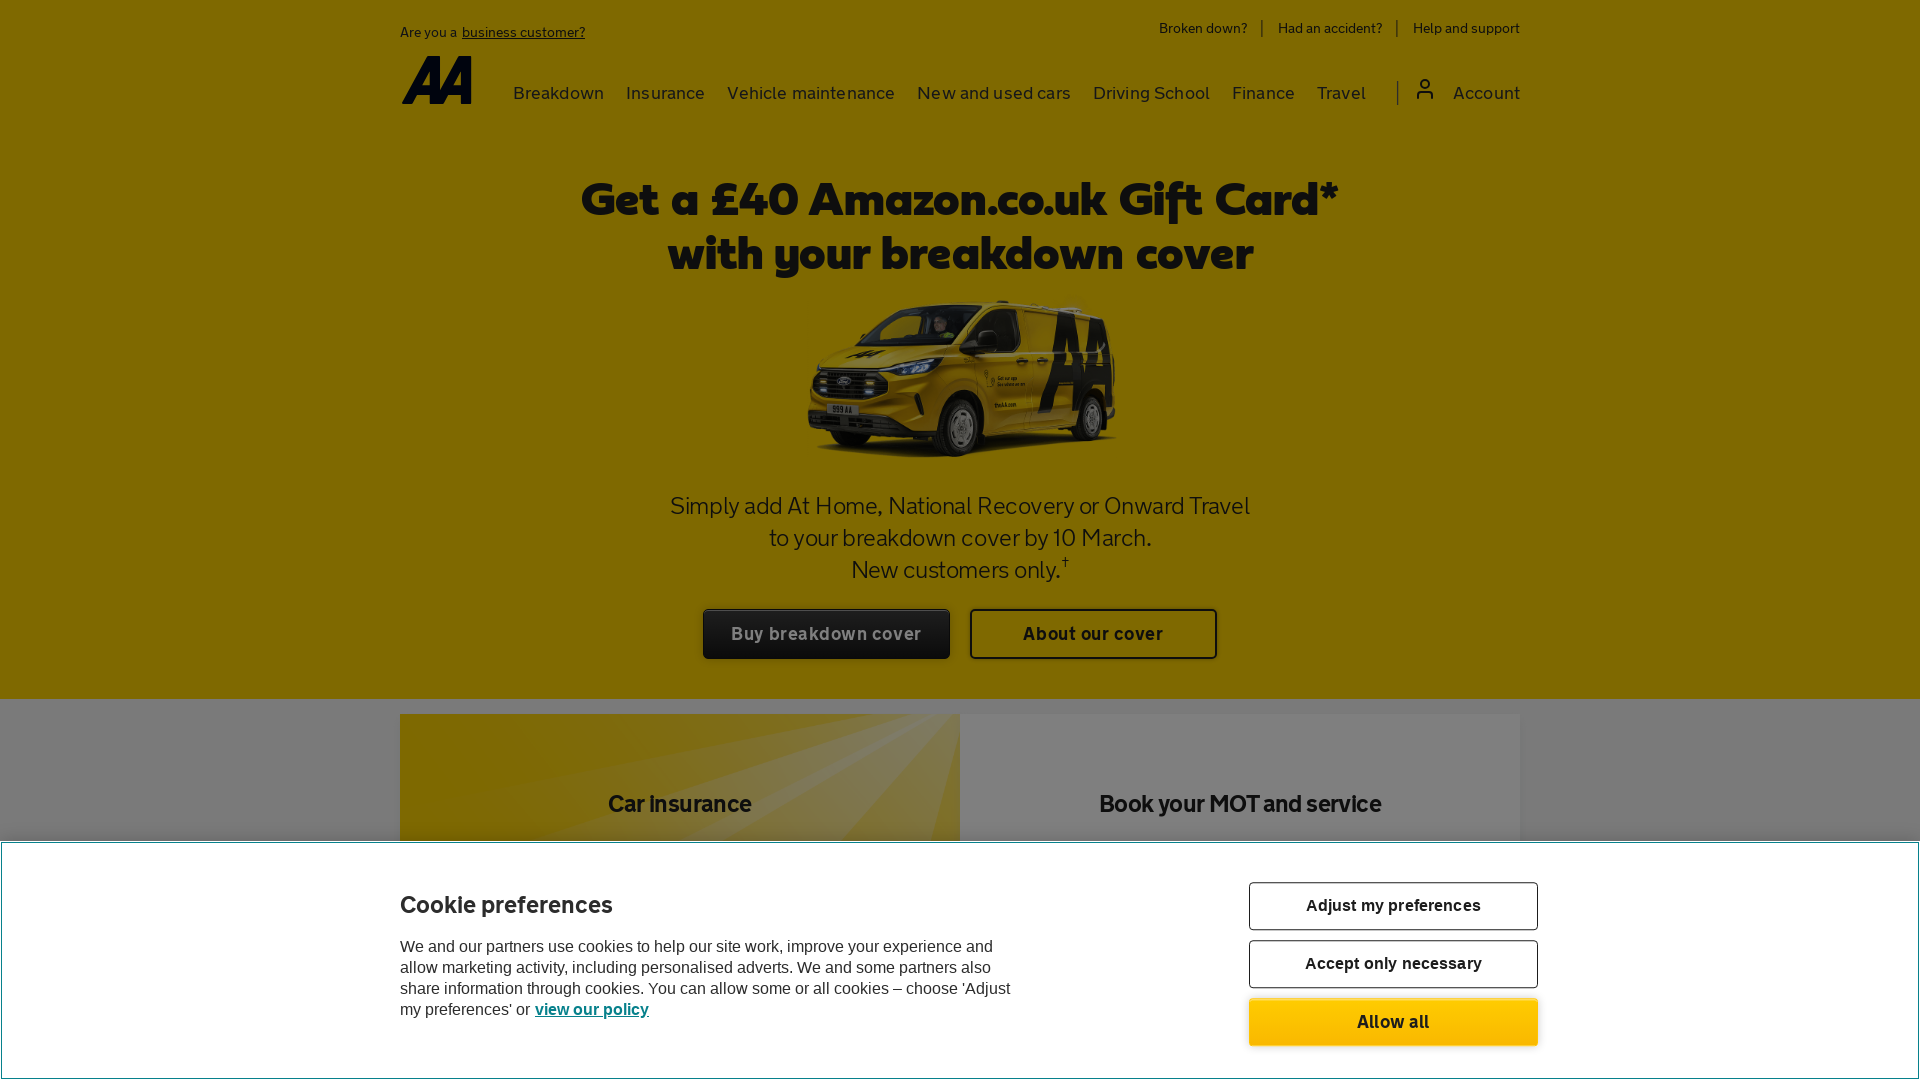

Retrieved page title: 'The AA | £40 Gift Card with Breakdown cover | Insurance, Route Planner'
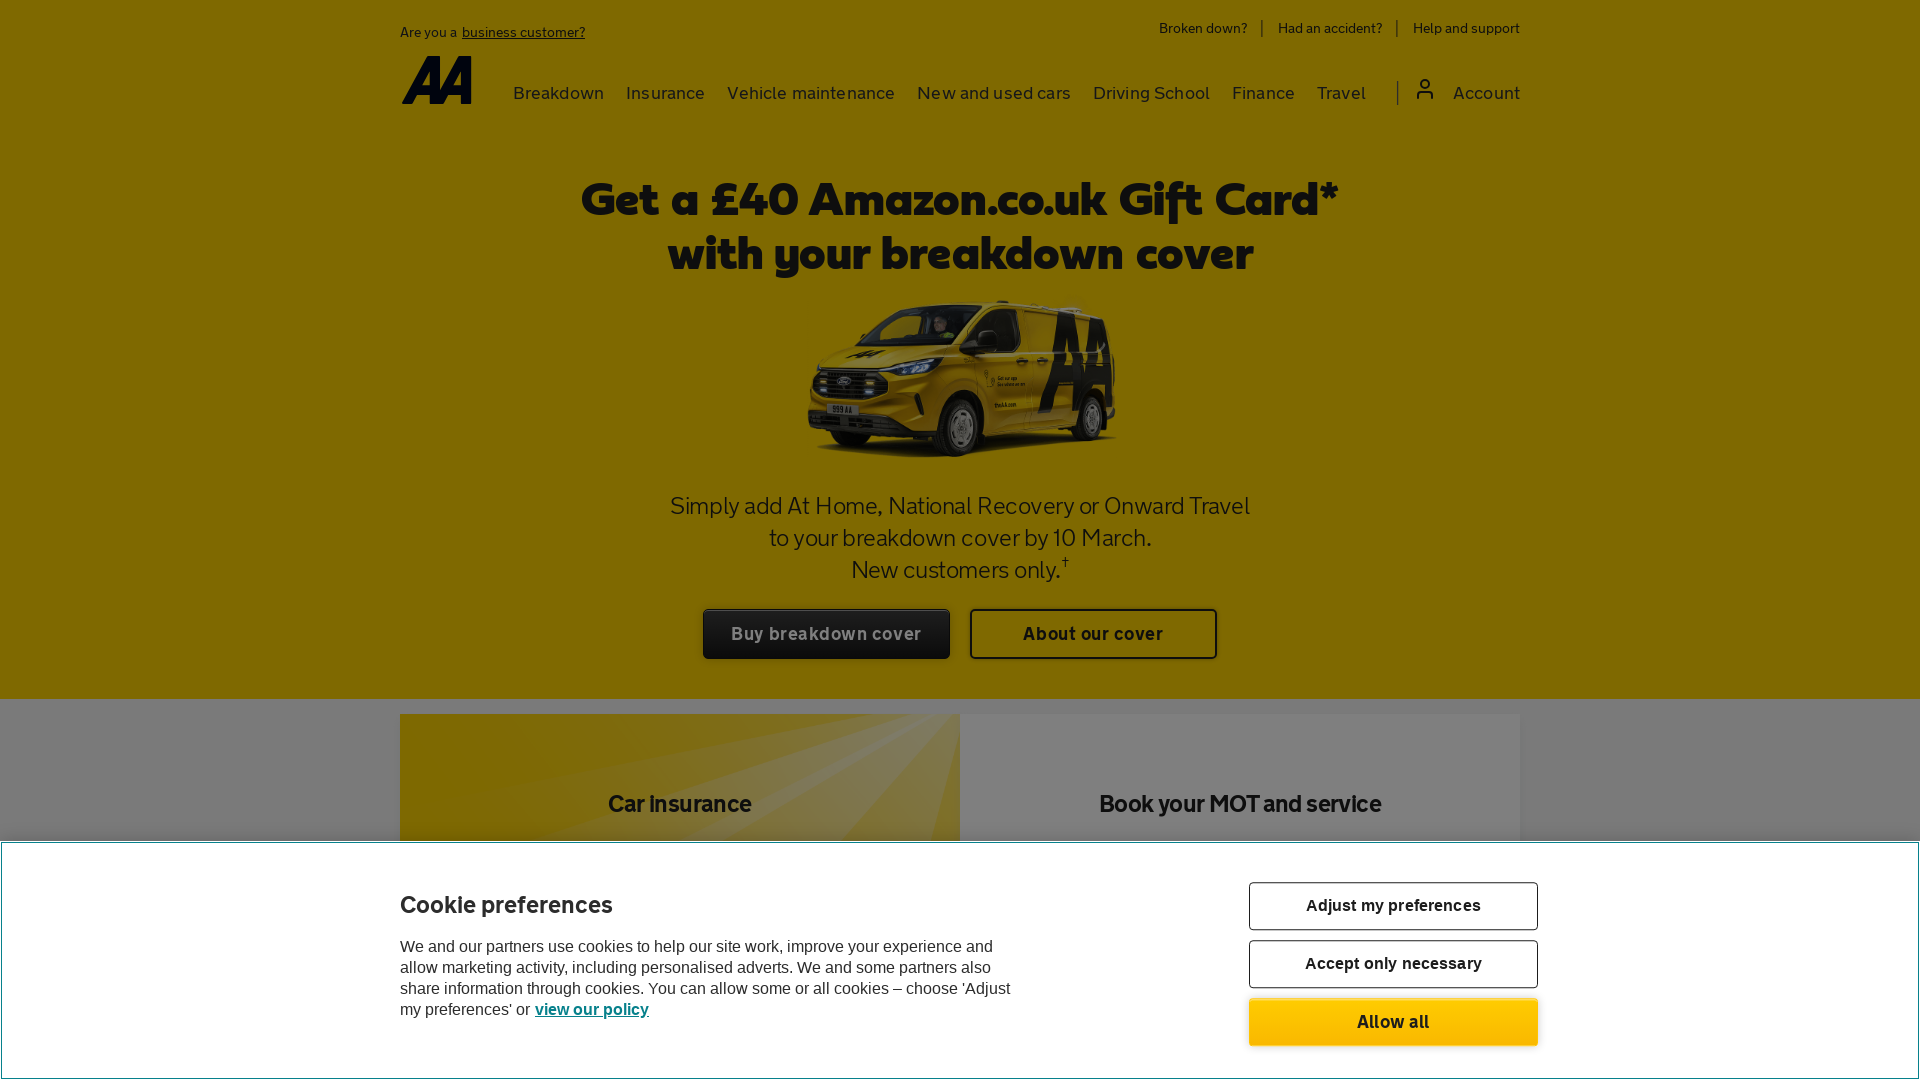

Verified page title contains 'AA' or '1860' - assertion passed
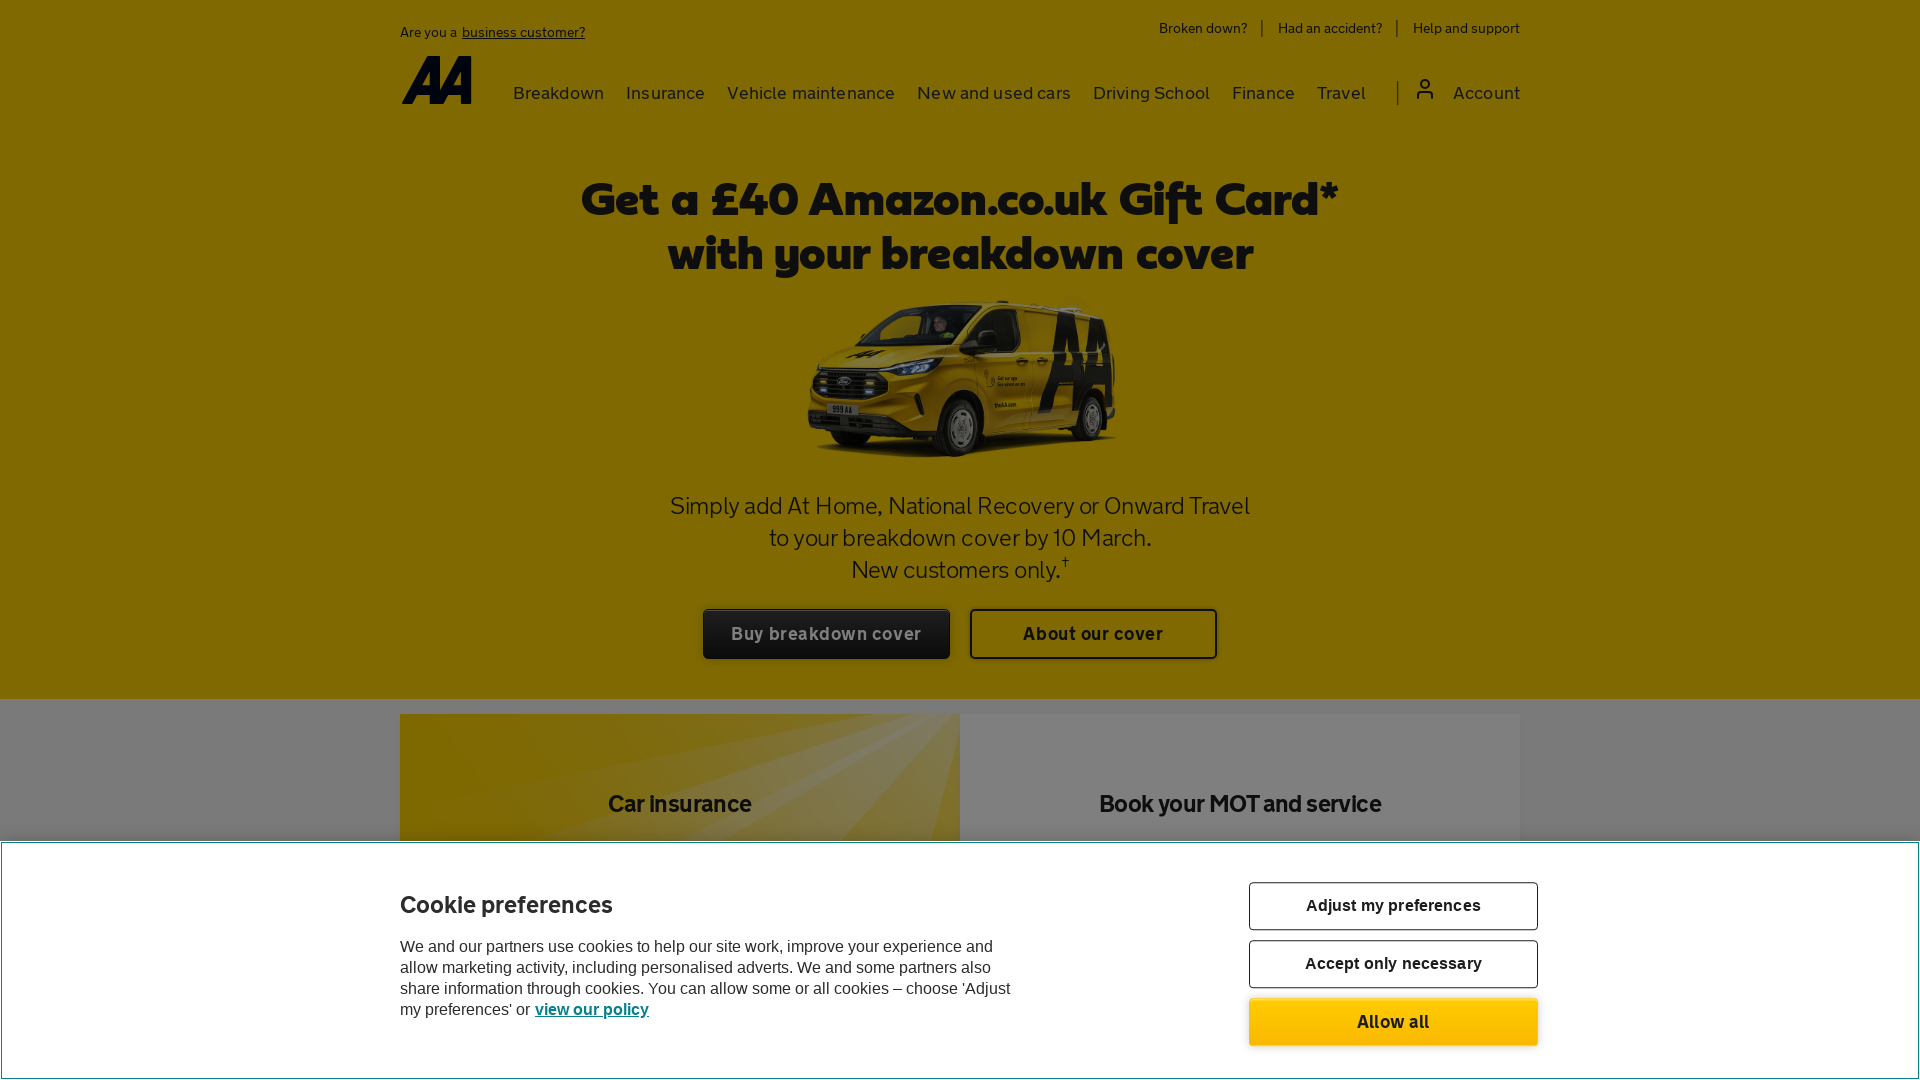

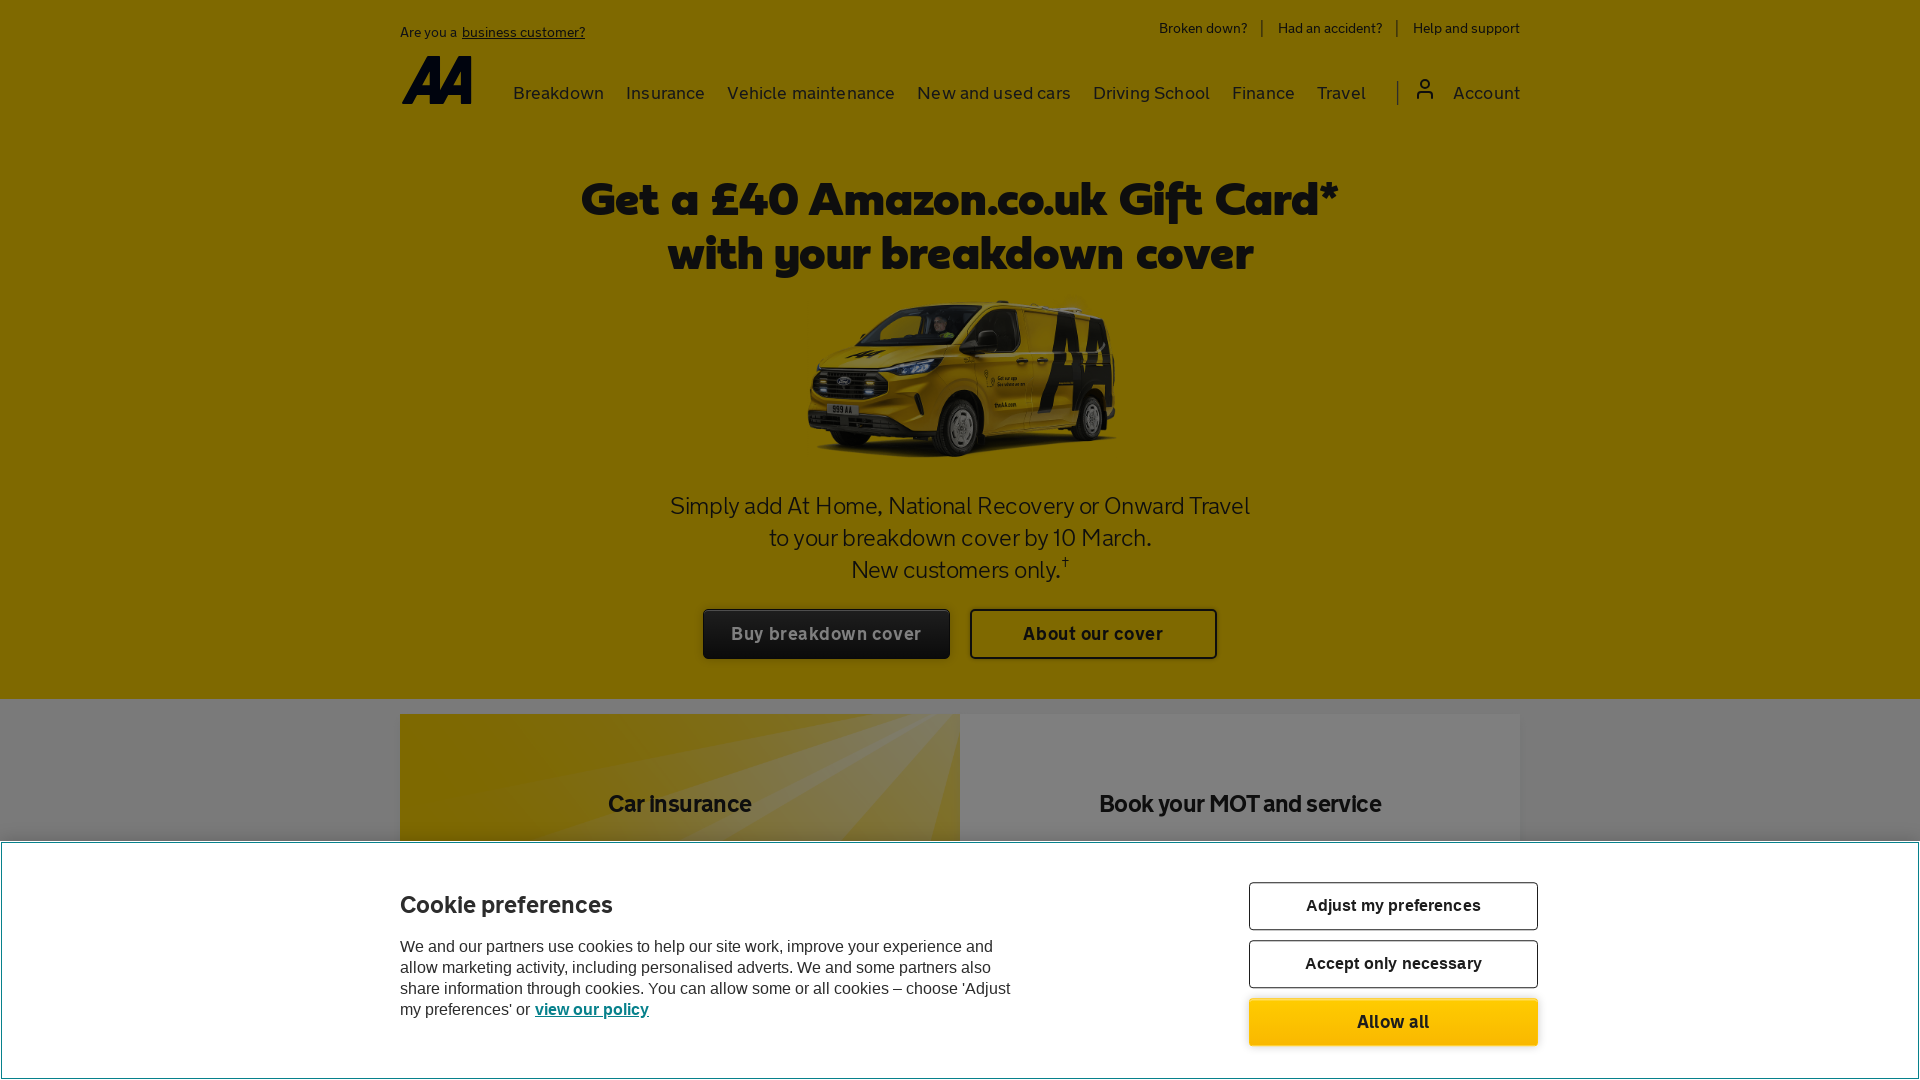